Tests the draggable functionality on jQuery UI demo page by dragging an element to a new position

Starting URL: https://jqueryui.com/draggable/

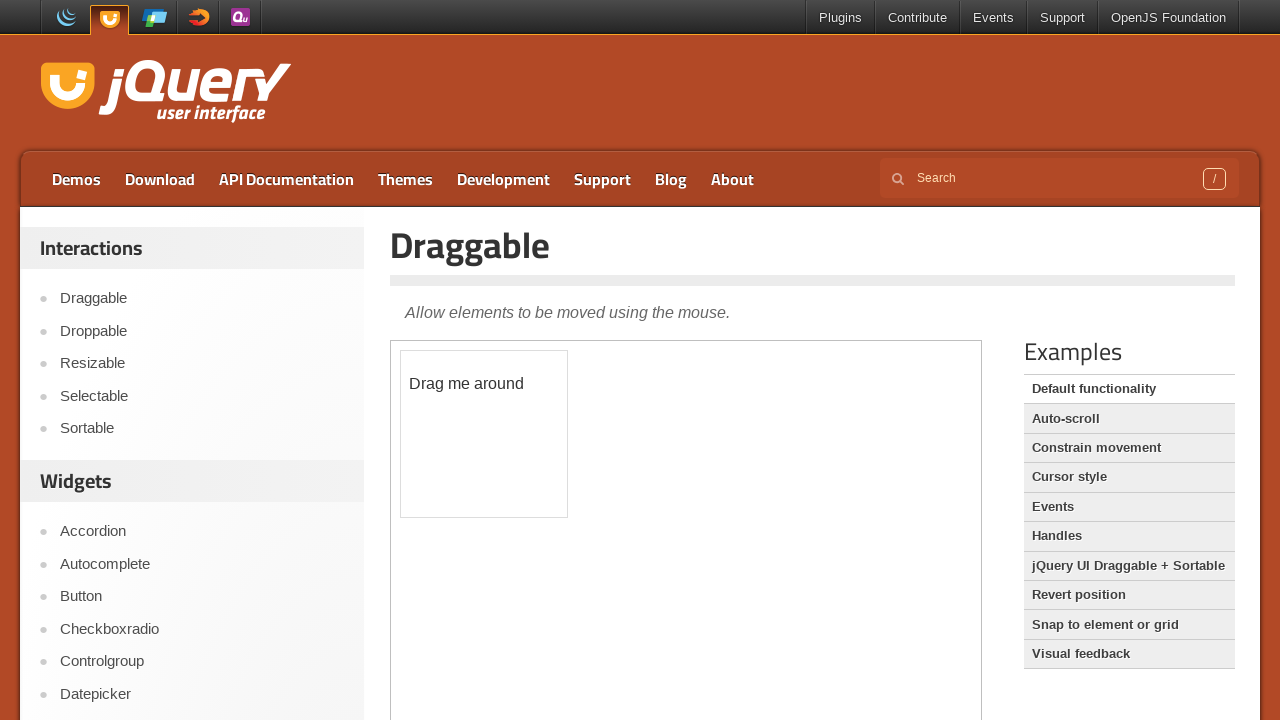

Located the iframe containing the draggable element
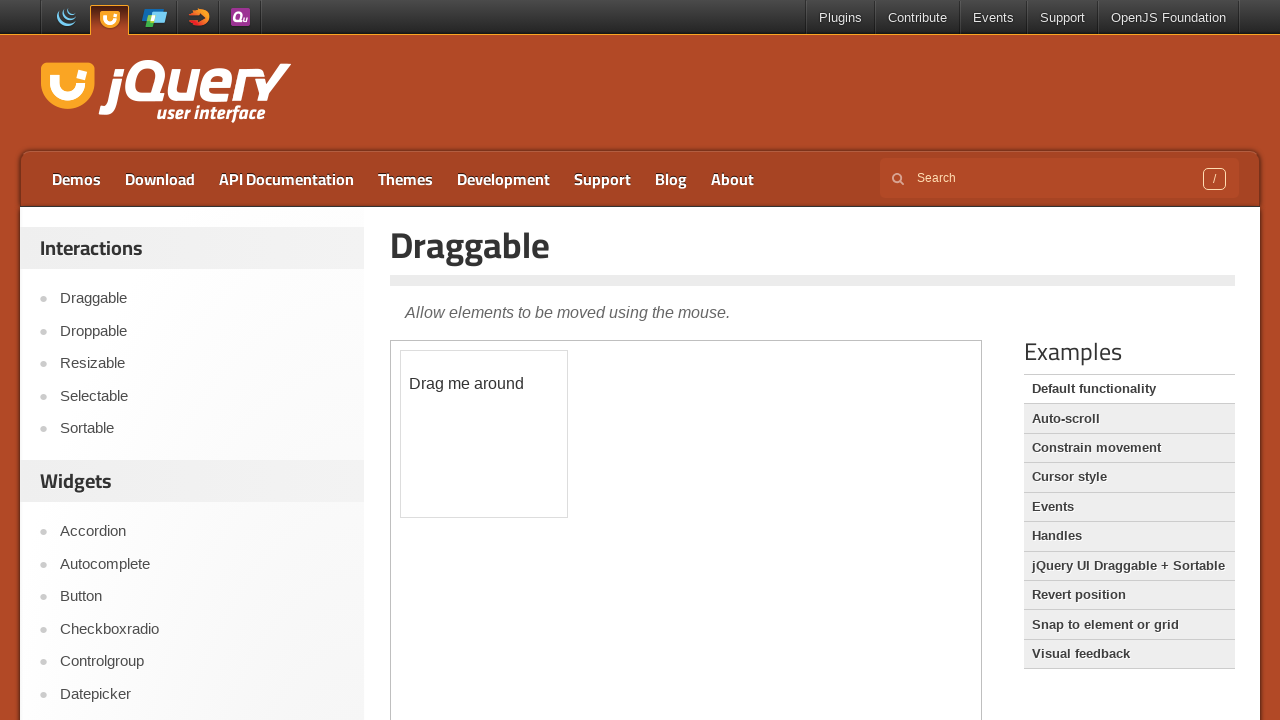

Located the draggable element with text 'Drag me around'
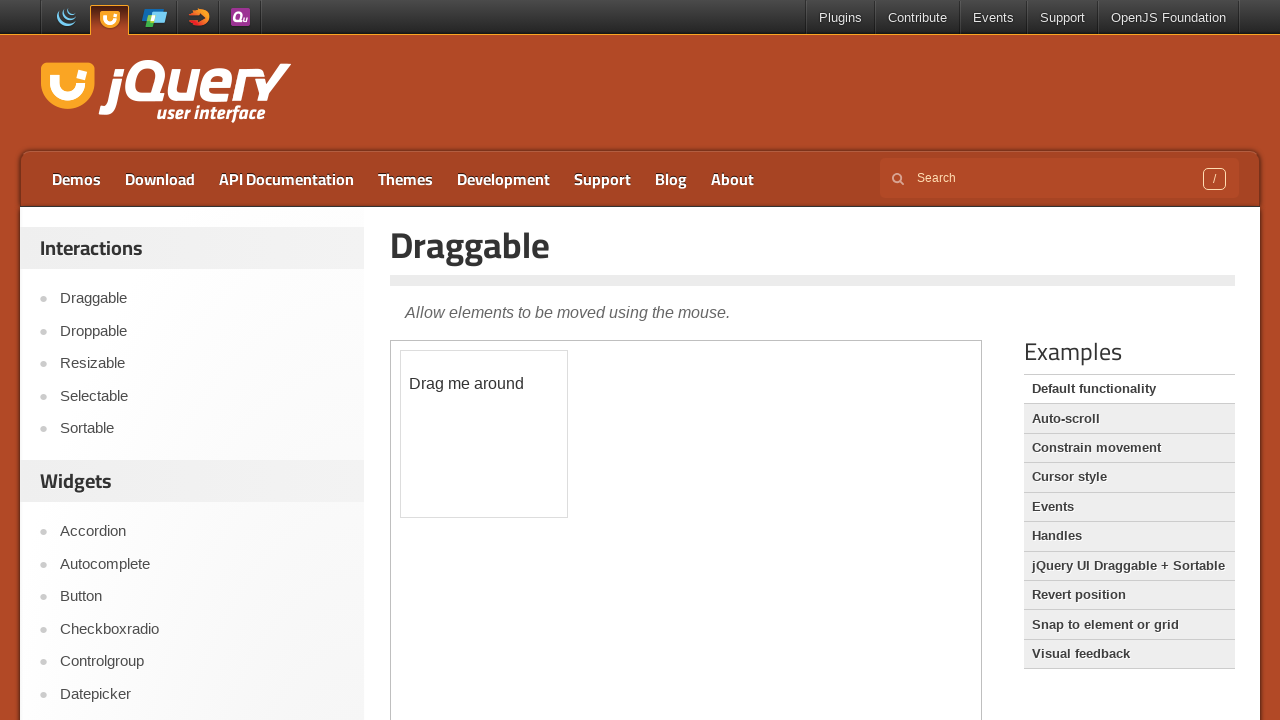

Retrieved bounding box of the draggable element
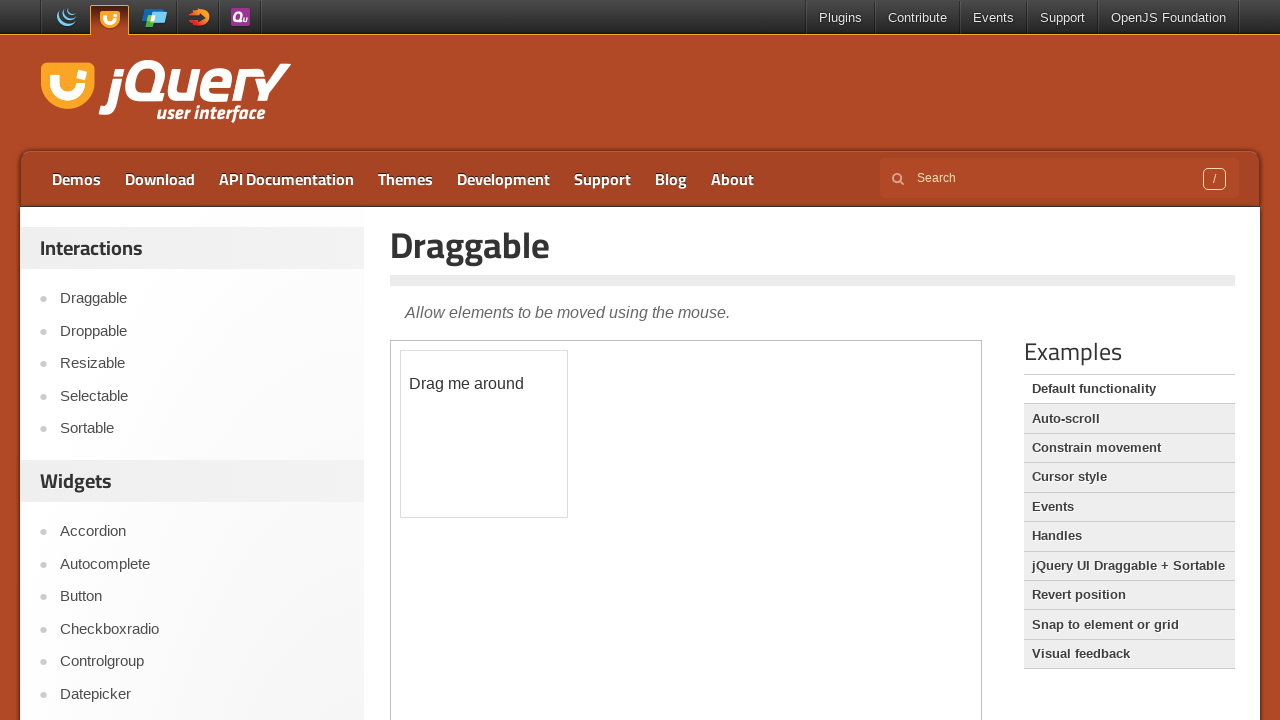

Dragged the element 30 pixels to the right at (439, 375)
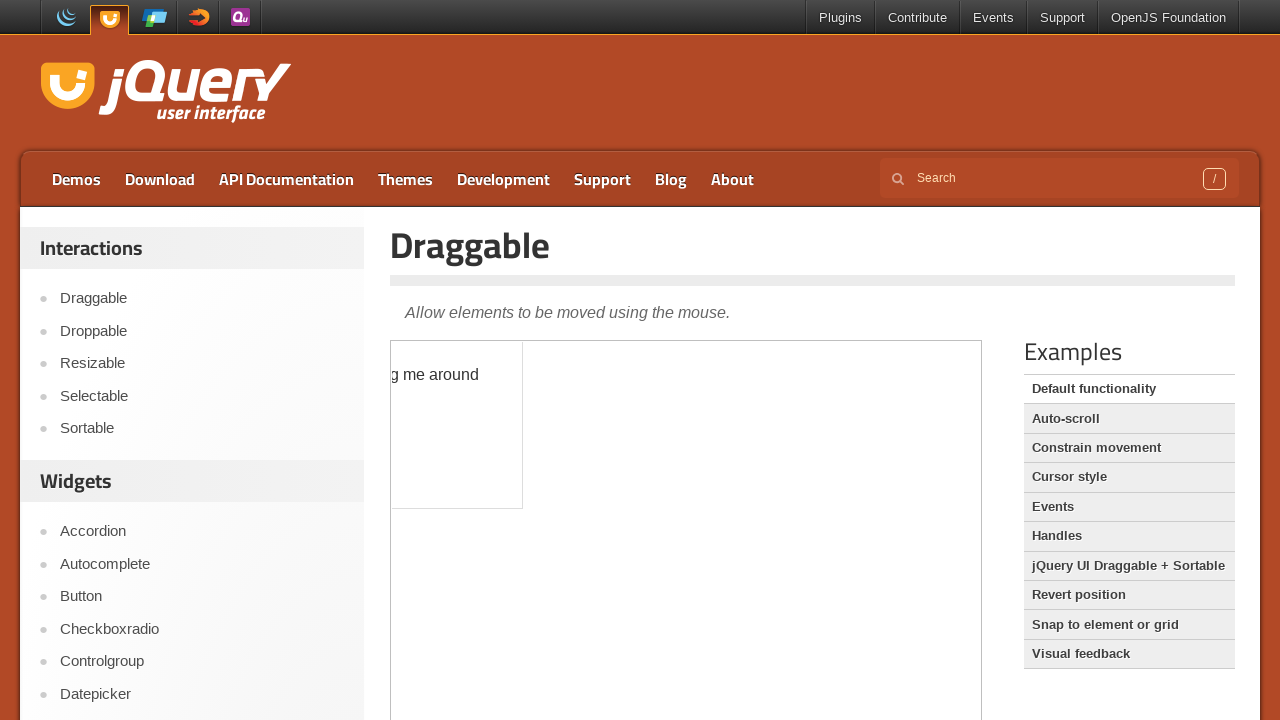

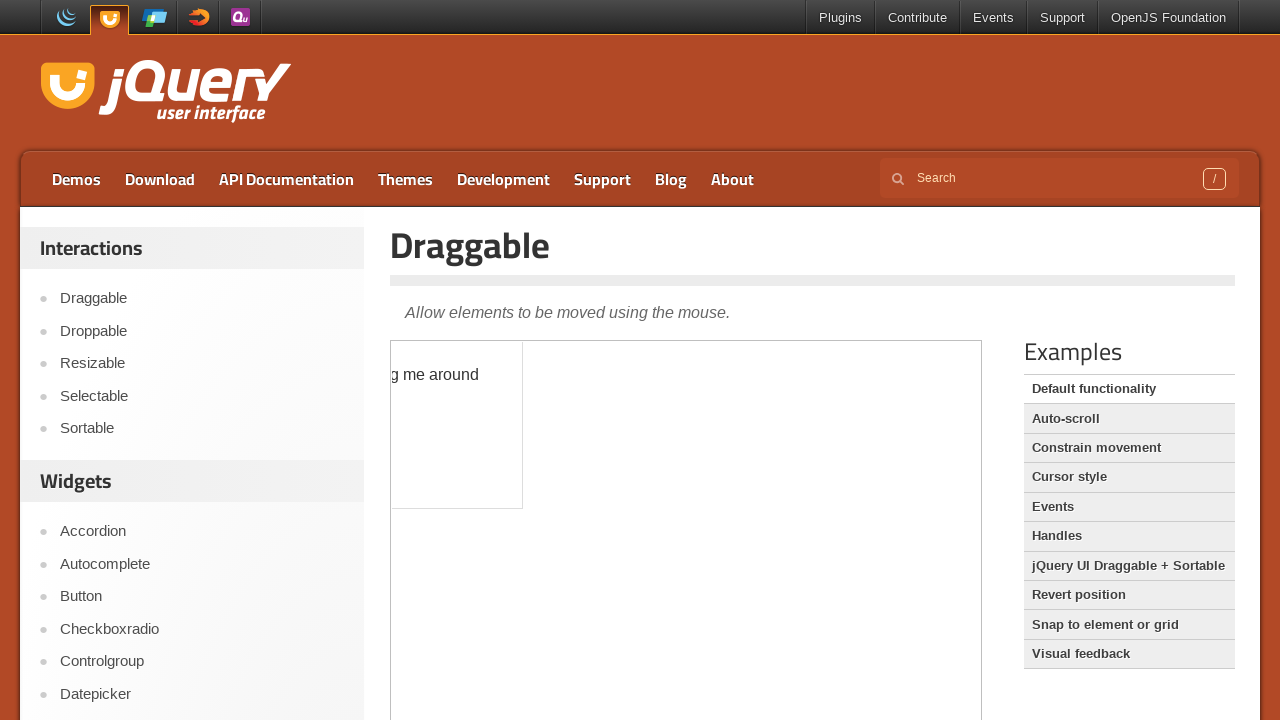